Tests navigation to the blog section by clicking the blog link on the Anh Tester homepage

Starting URL: https://anhtester.com

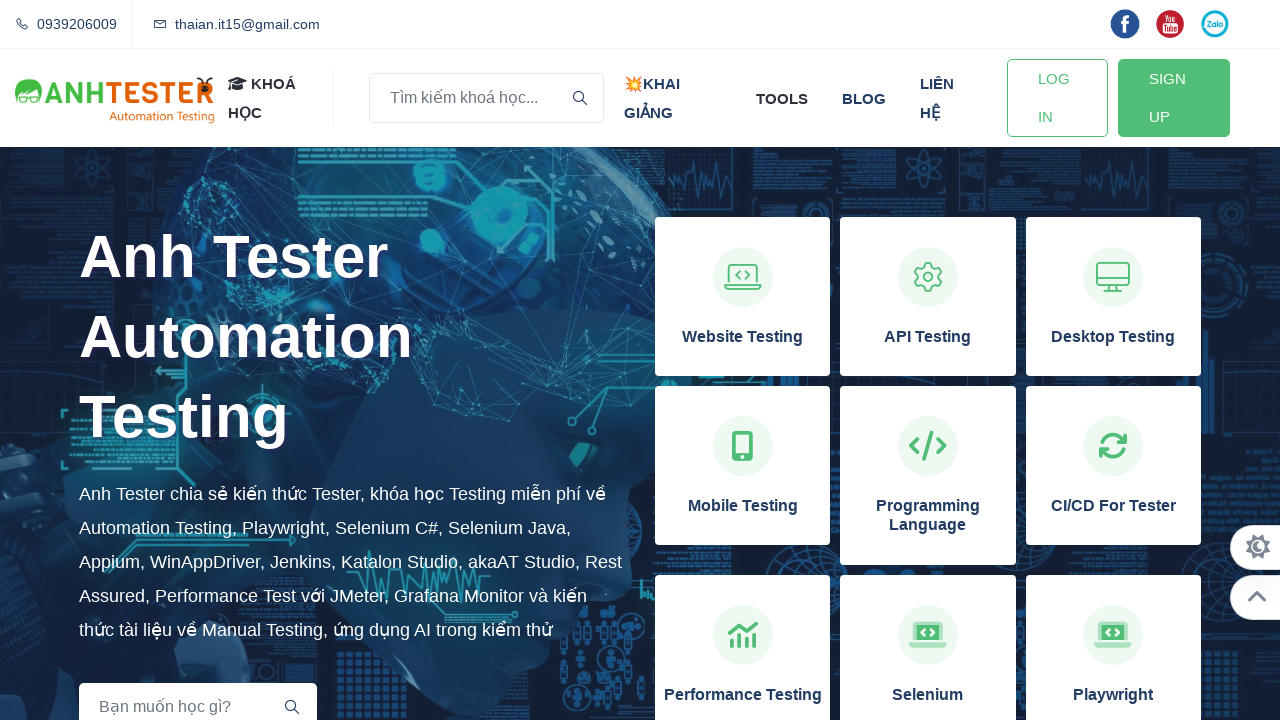

Clicked blog link on Anh Tester homepage at (864, 98) on a:text('blog')
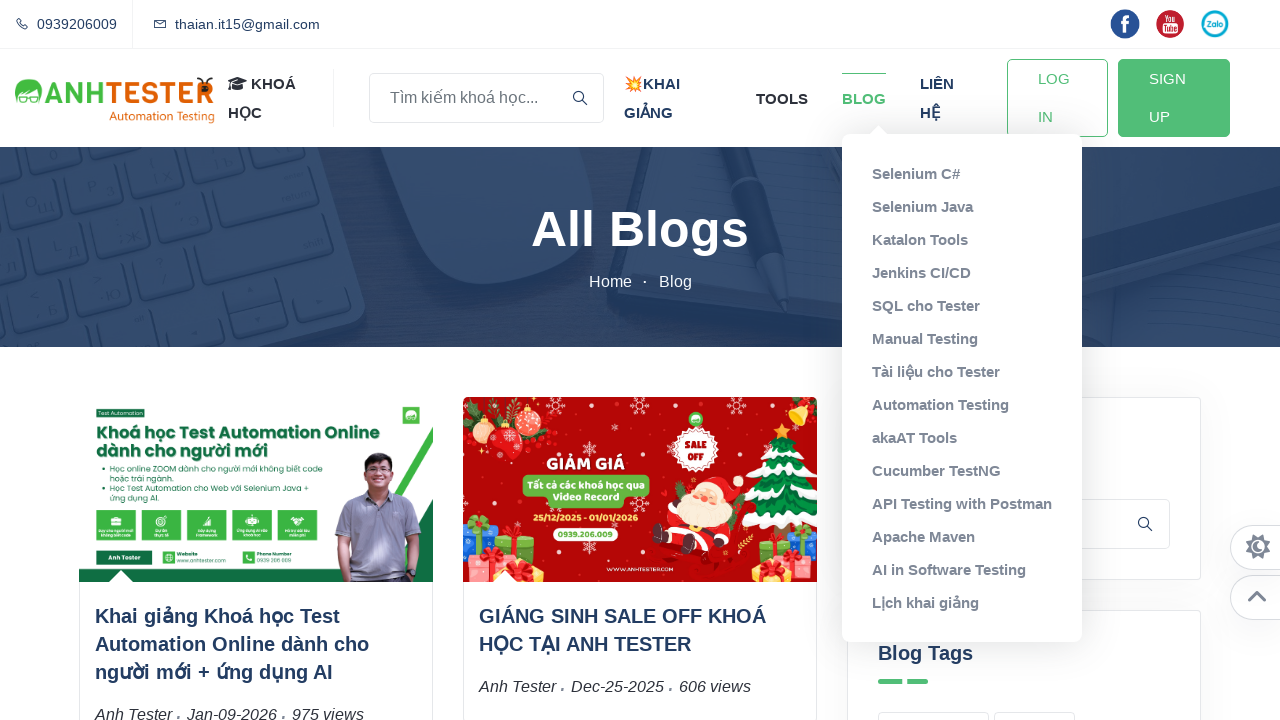

Navigation to blog section completed and page loaded
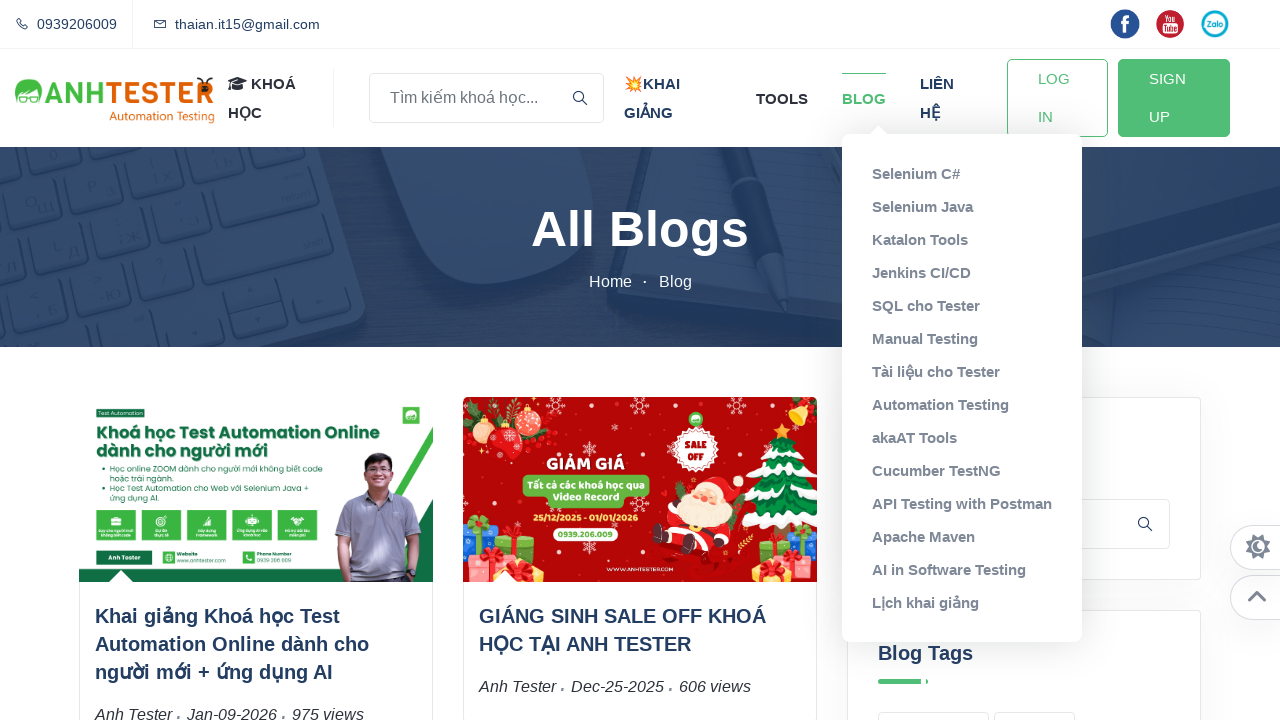

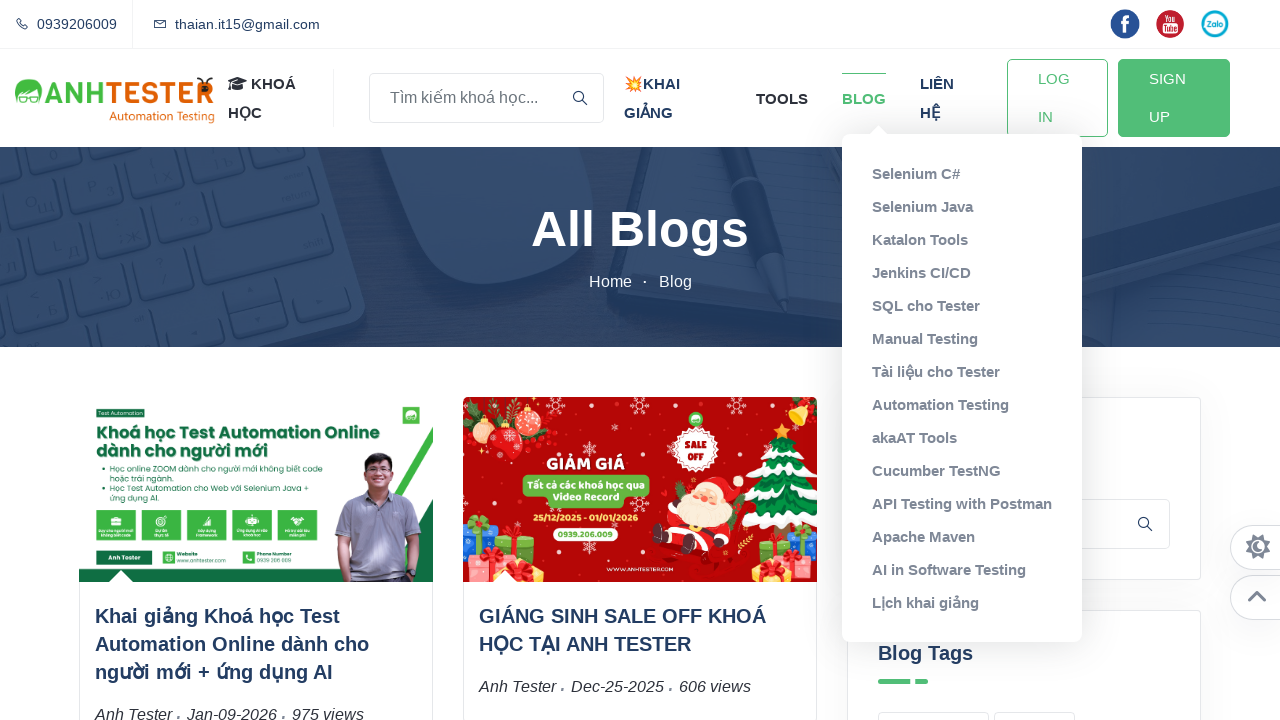